Clicks on the search icon in the Twitch navigation and verifies that the search input field becomes visible and functional

Starting URL: https://www.twitch.tv

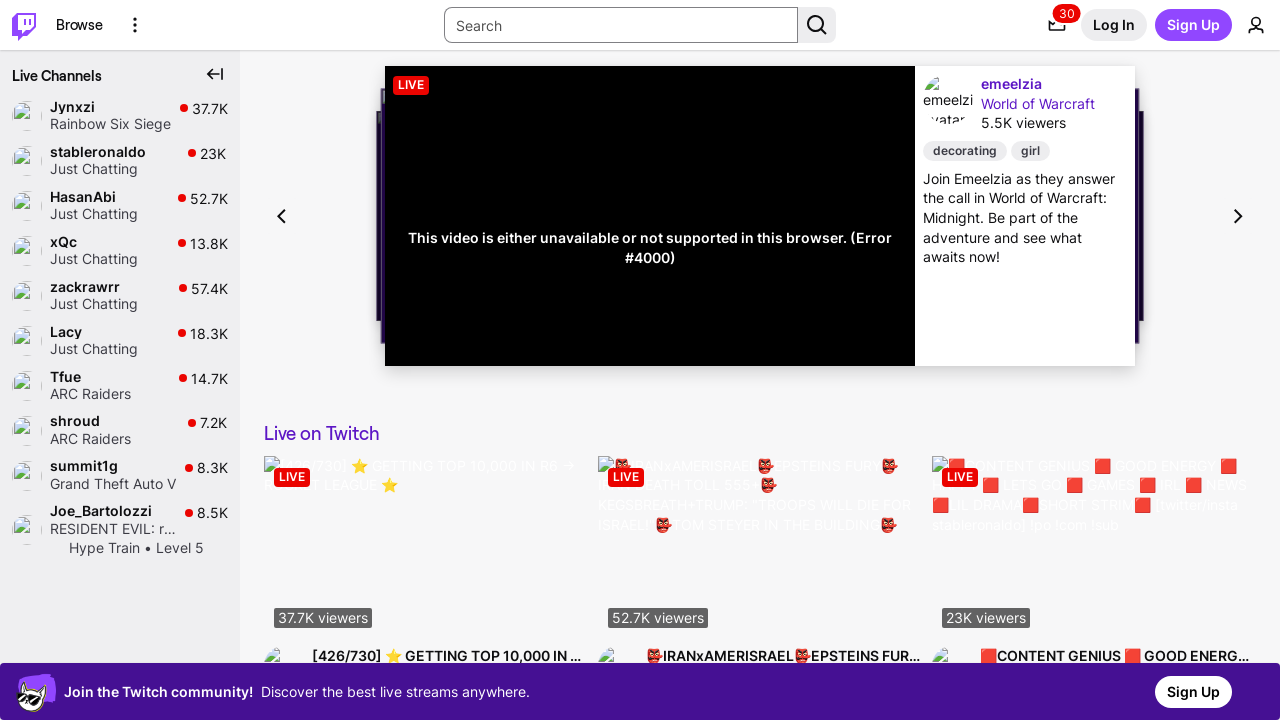

Page loaded (domcontentloaded event fired)
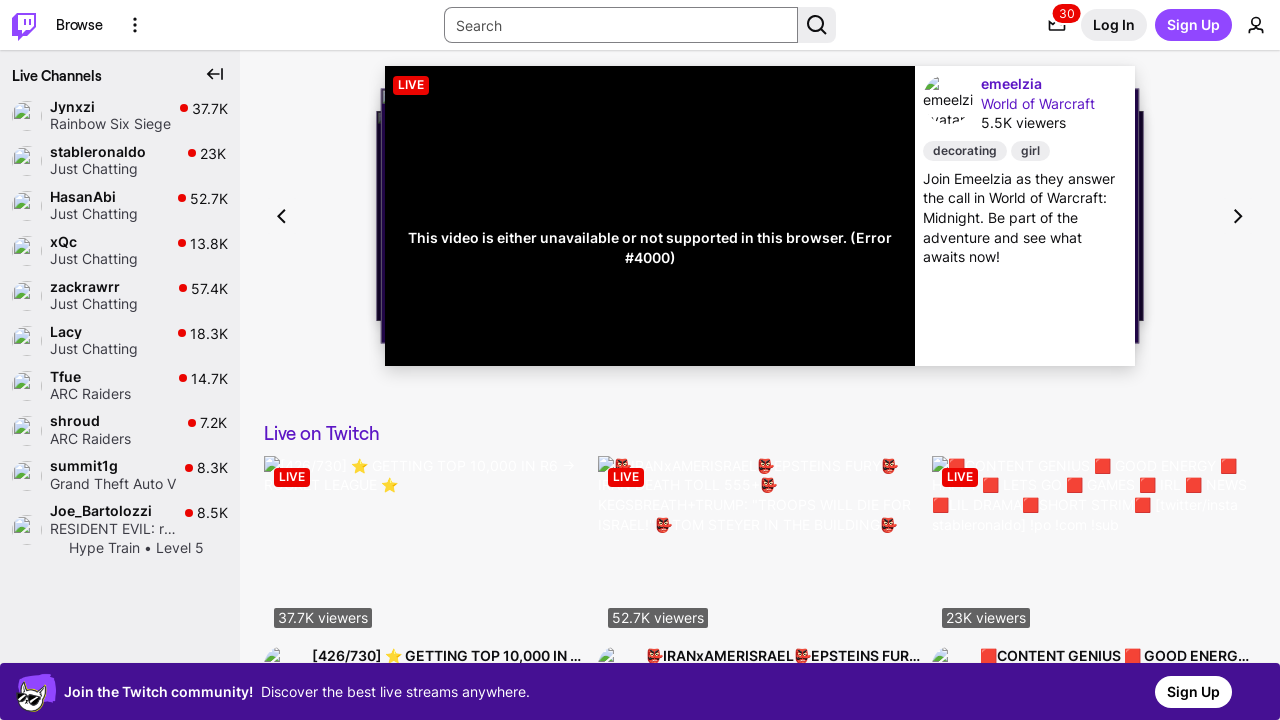

Located search/browse trigger element
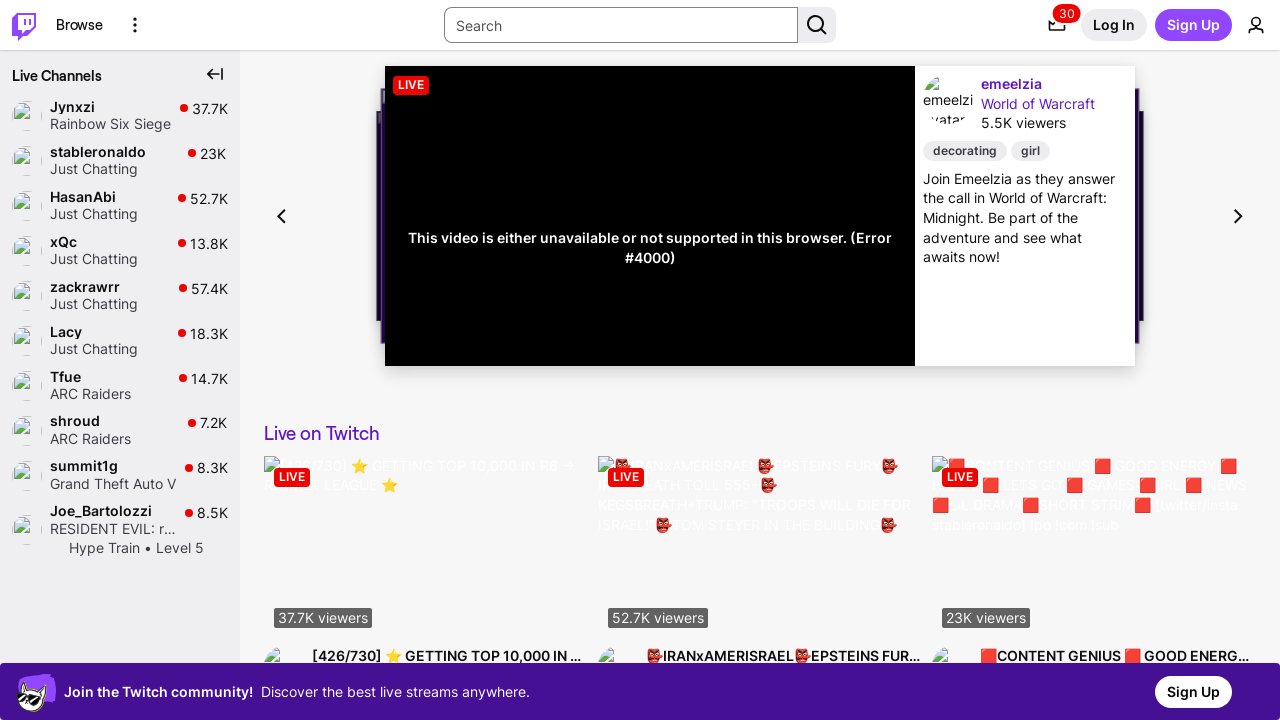

Clicked directory link to open search at (79, 25) on a[href='/directory'] >> nth=0
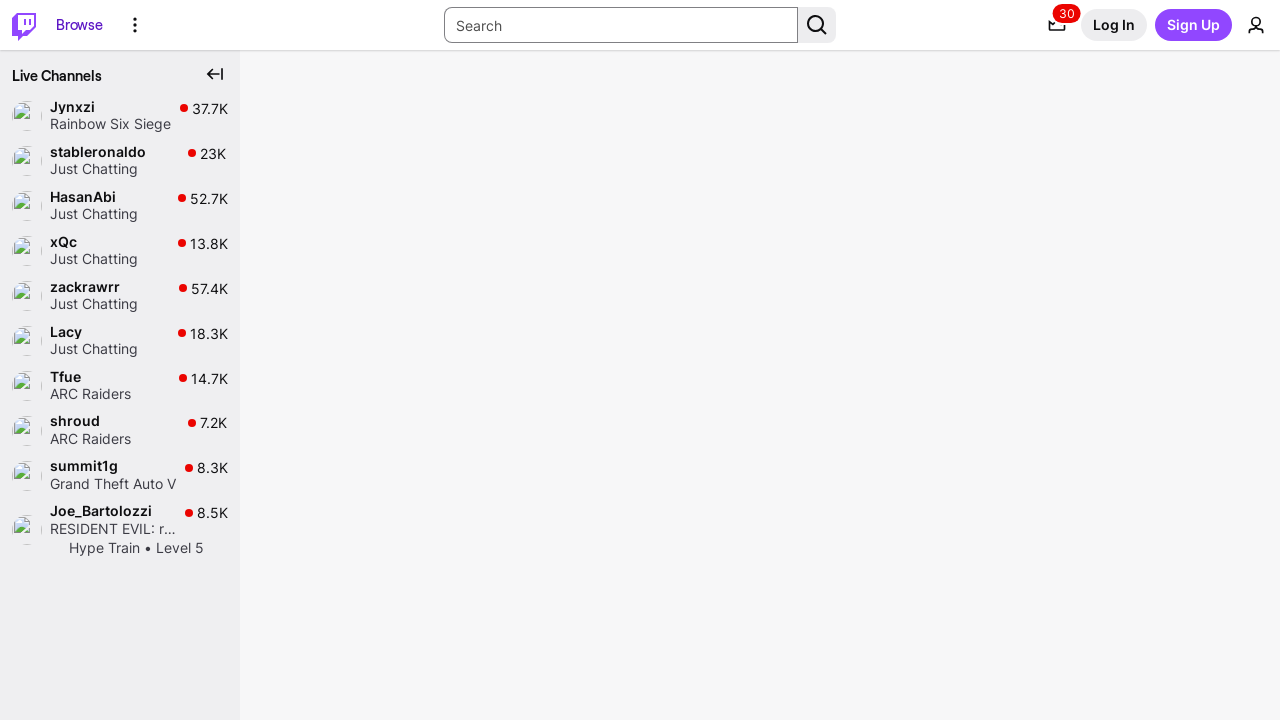

Search input field became visible
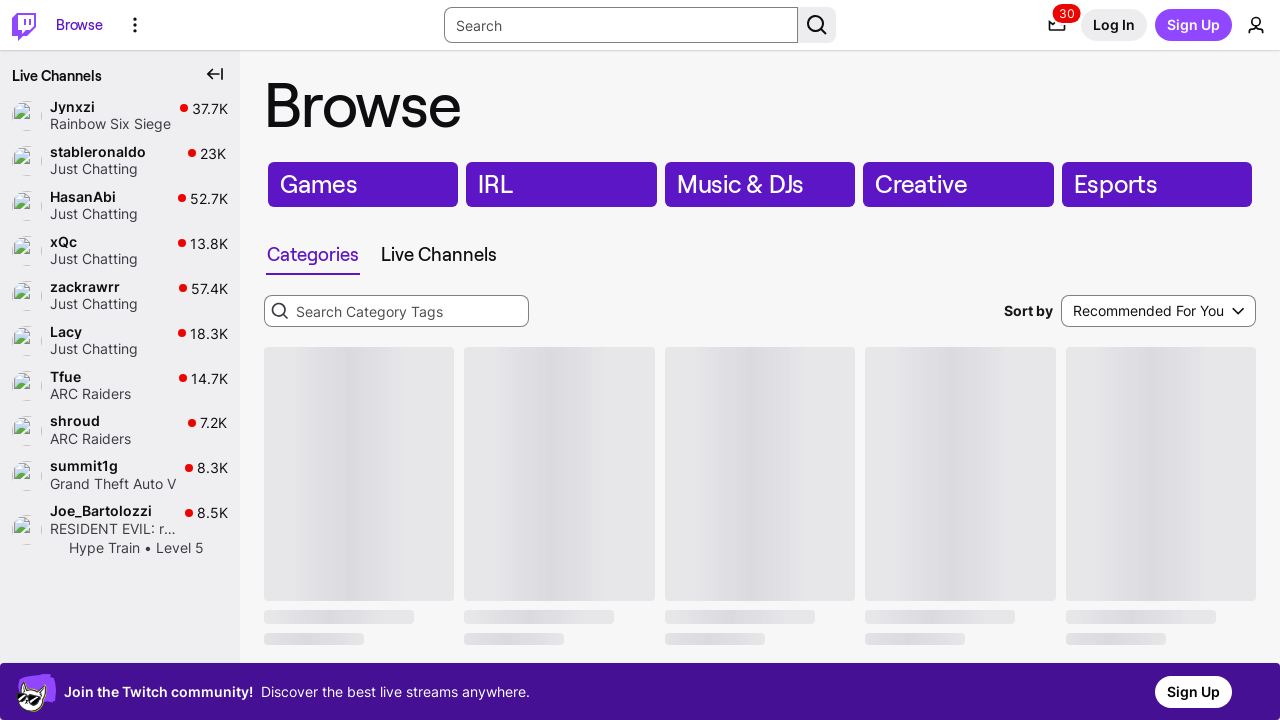

Verified that search input field is visible and functional
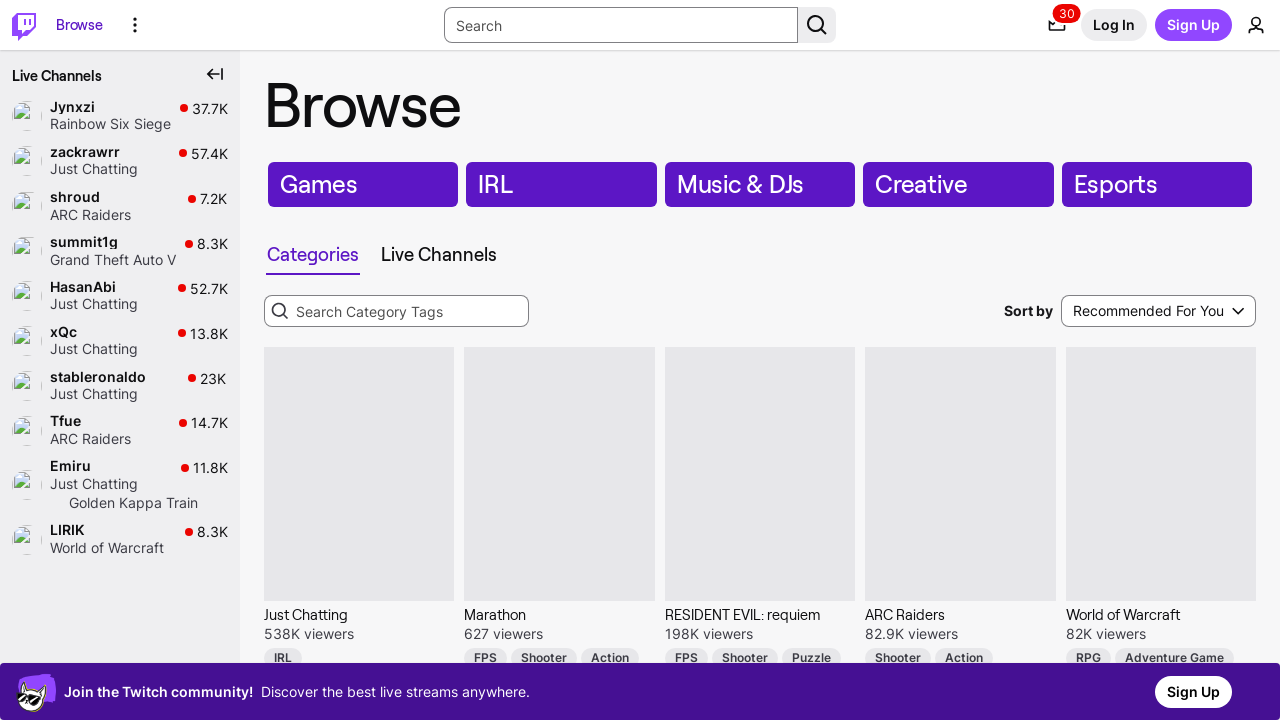

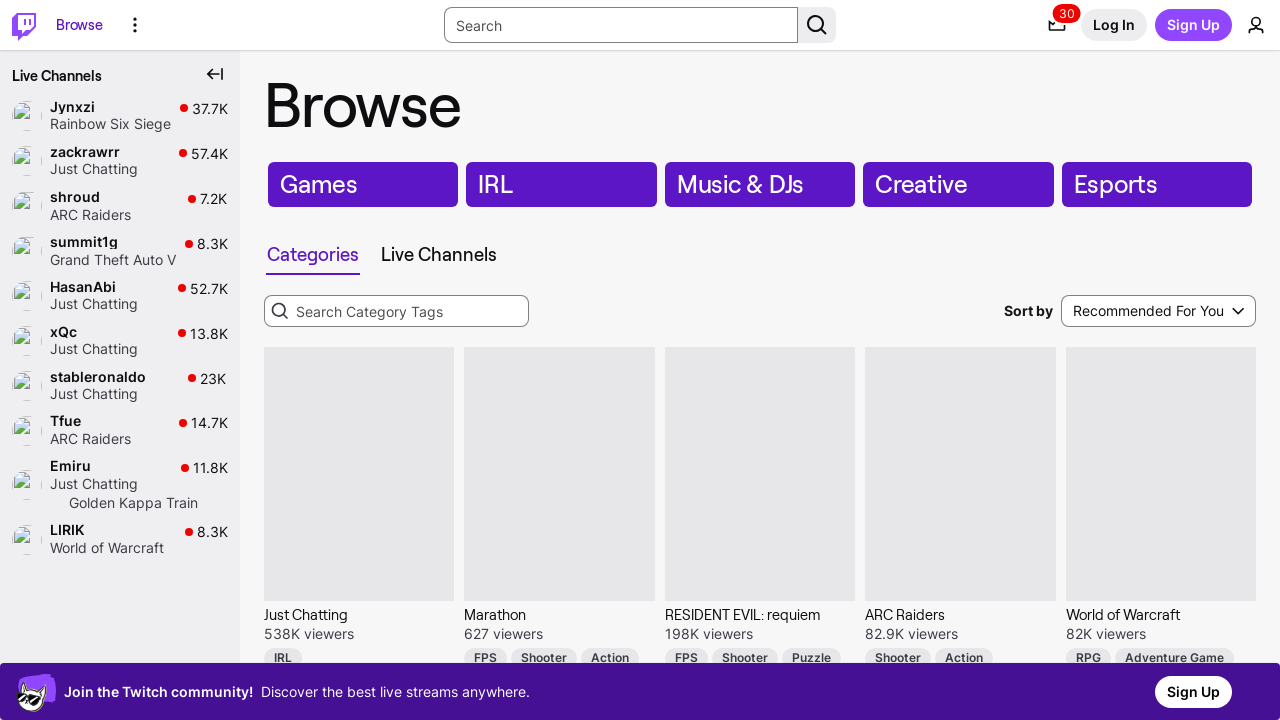